Tests the search functionality on a demo CMS site by entering "Flying Ninja" as a search query and submitting the search form

Starting URL: https://cms.demo.katalon.com/

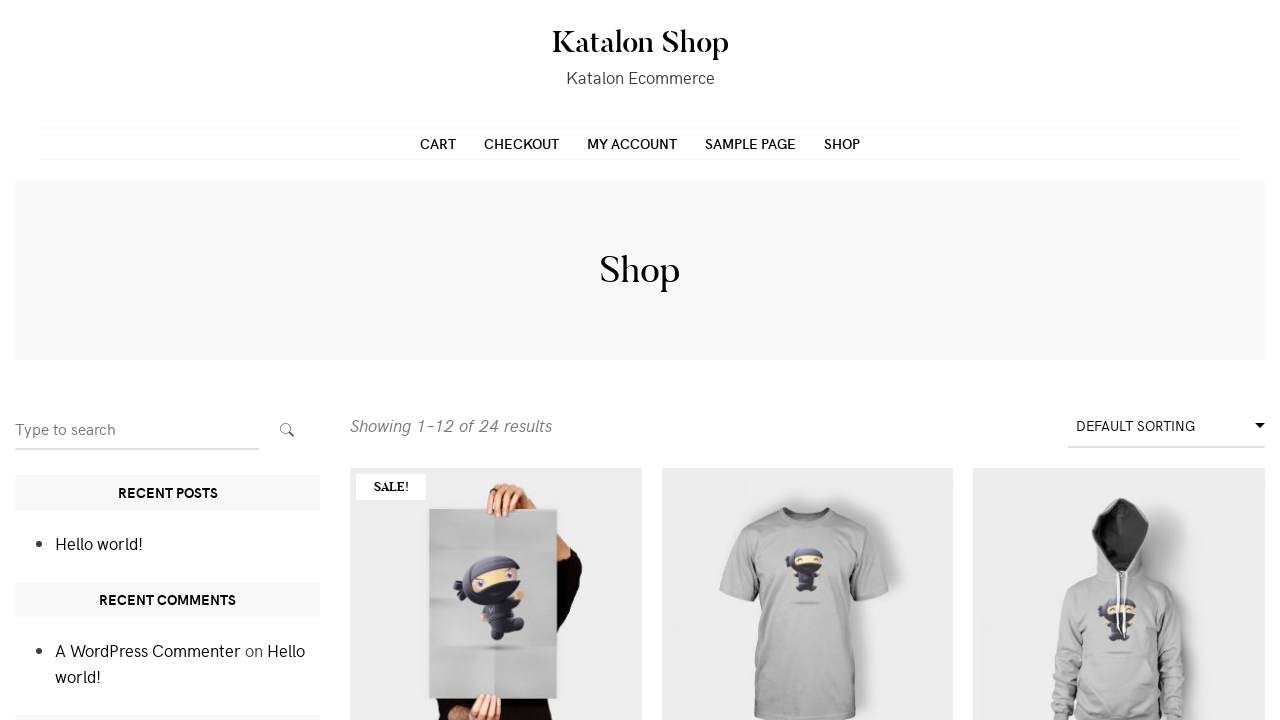

Filled search input with 'Flying Ninja' on input[name='s']
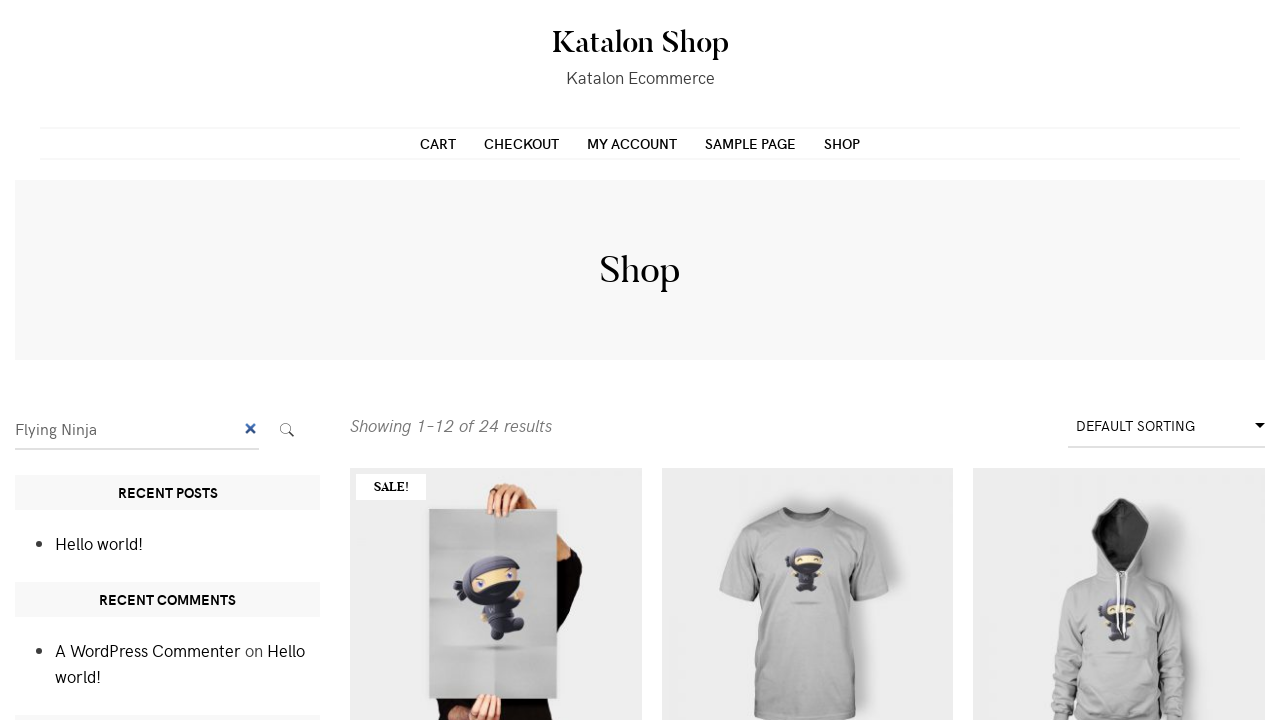

Clicked search submit button at (287, 430) on button.search-submit
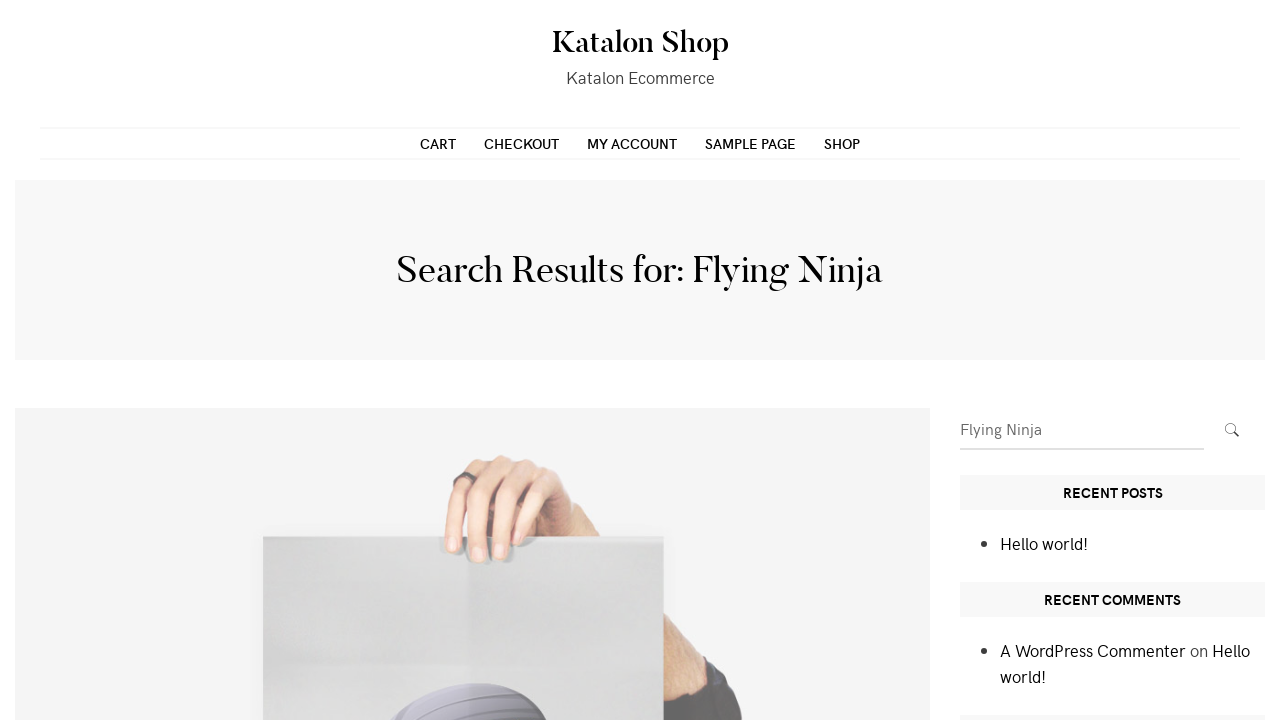

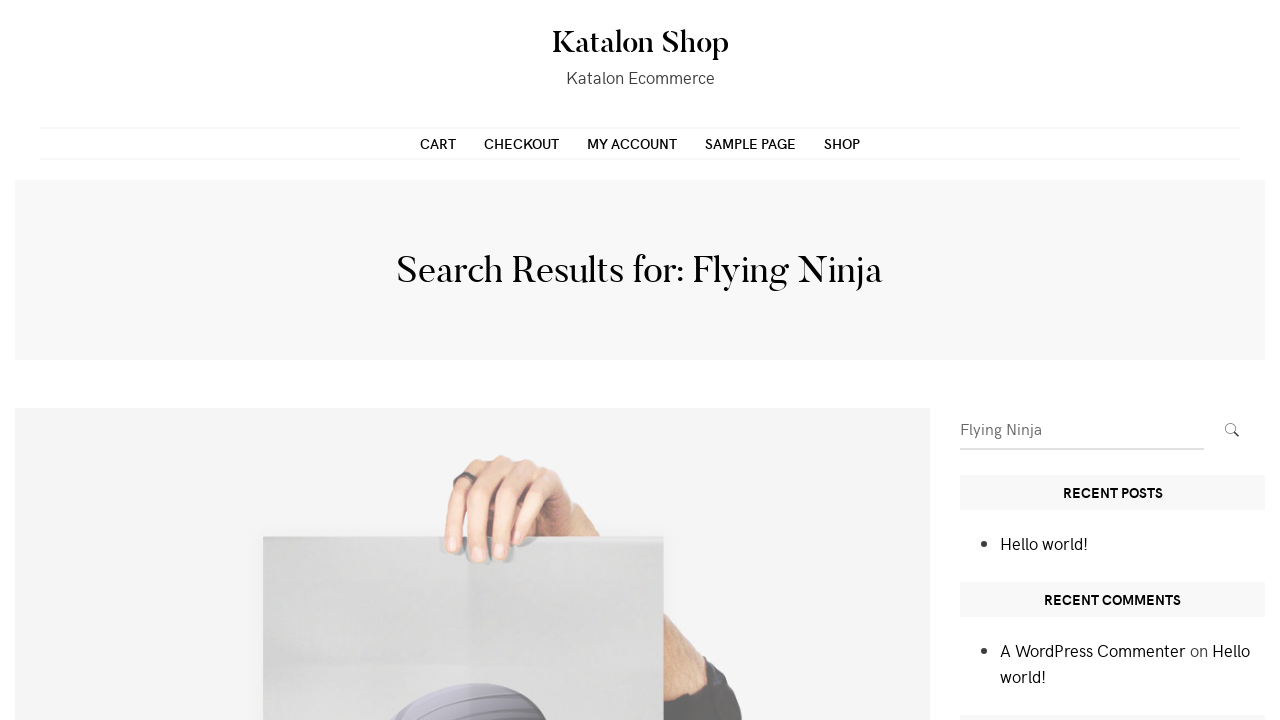